Tests search functionality by entering author name "MARK" in uppercase and verifying the search results page loads correctly

Starting URL: https://www.sharelane.com/cgi-bin/main.py

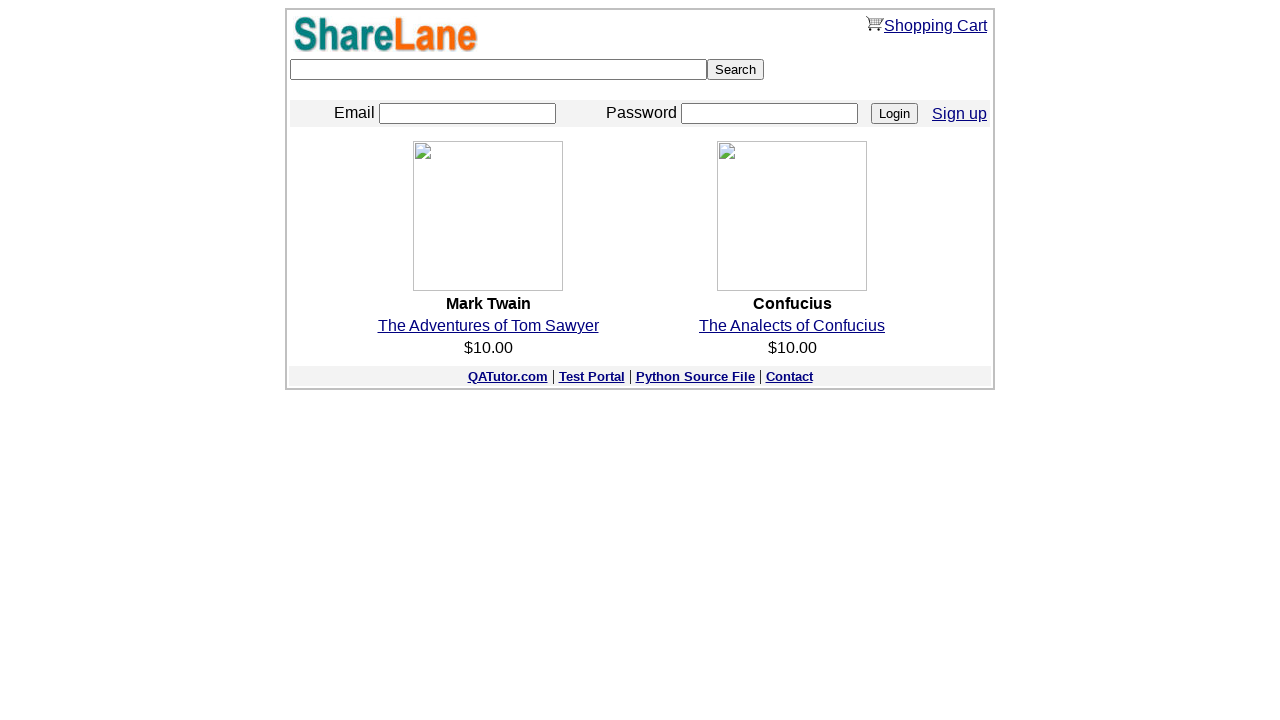

Filled search box with uppercase author name 'MARK' on input[type='text']
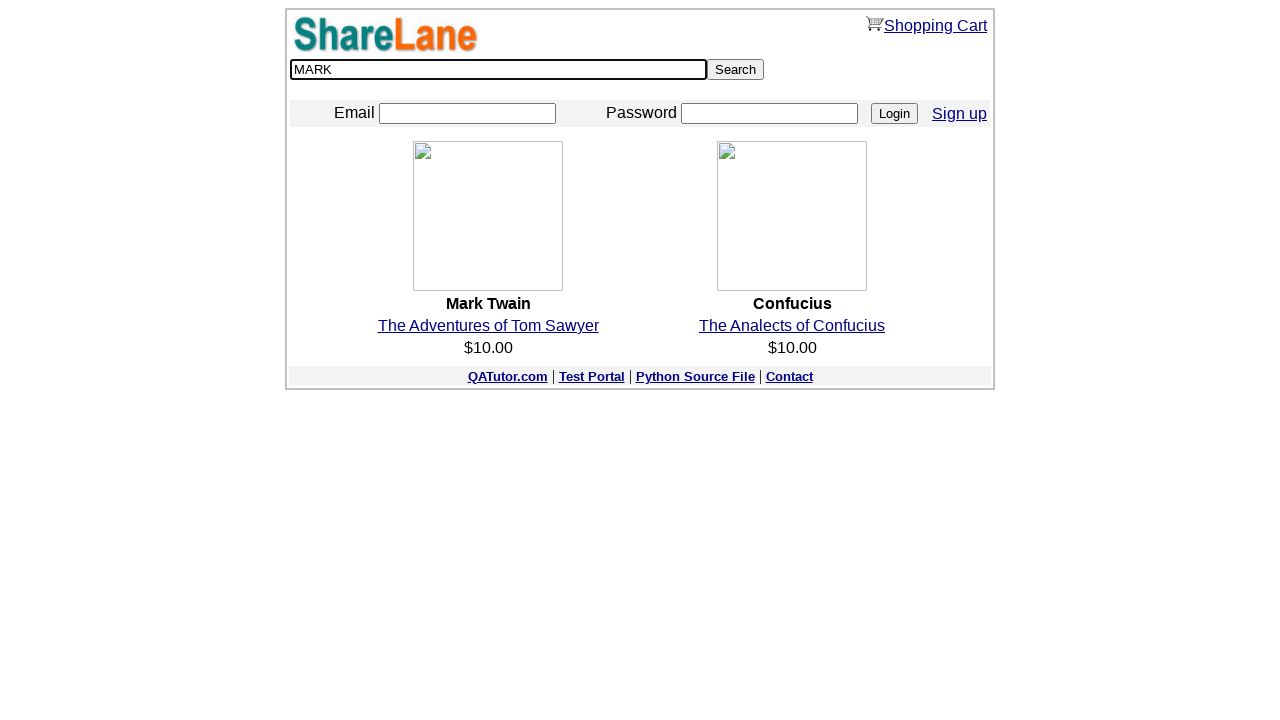

Clicked search button to submit query at (736, 70) on input[value='Search']
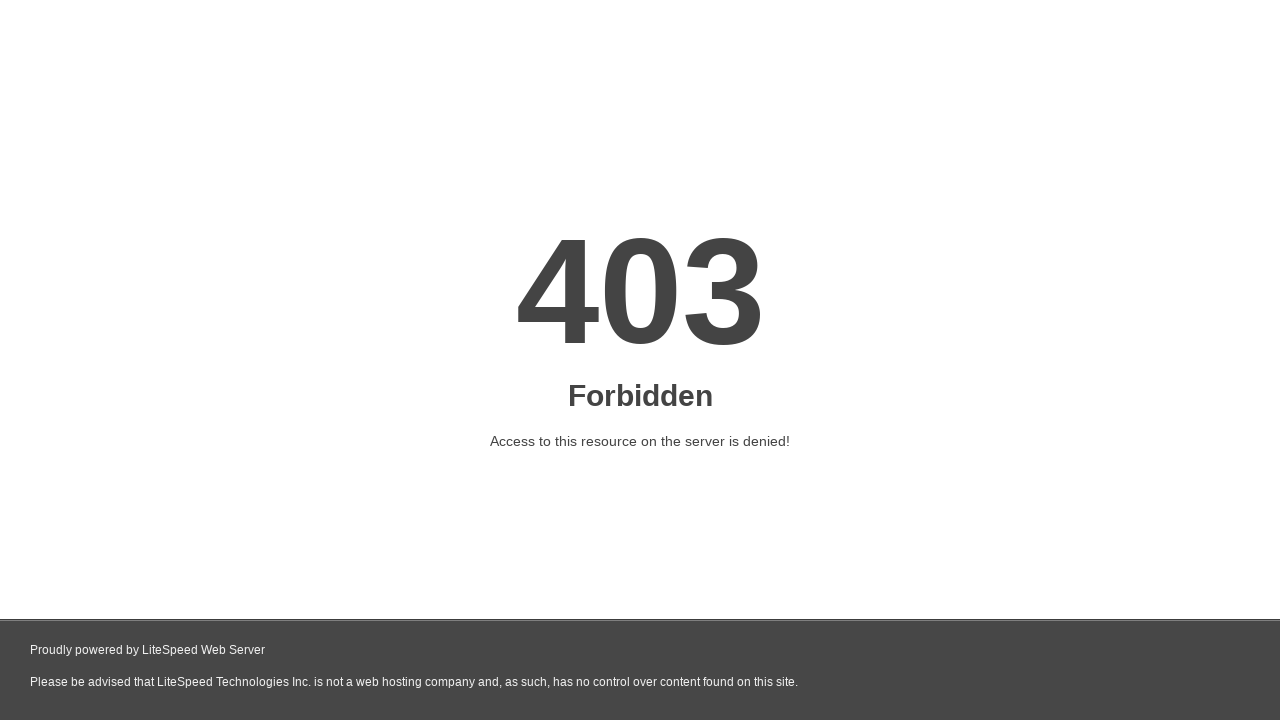

Search results page loaded with keyword=MARK parameter
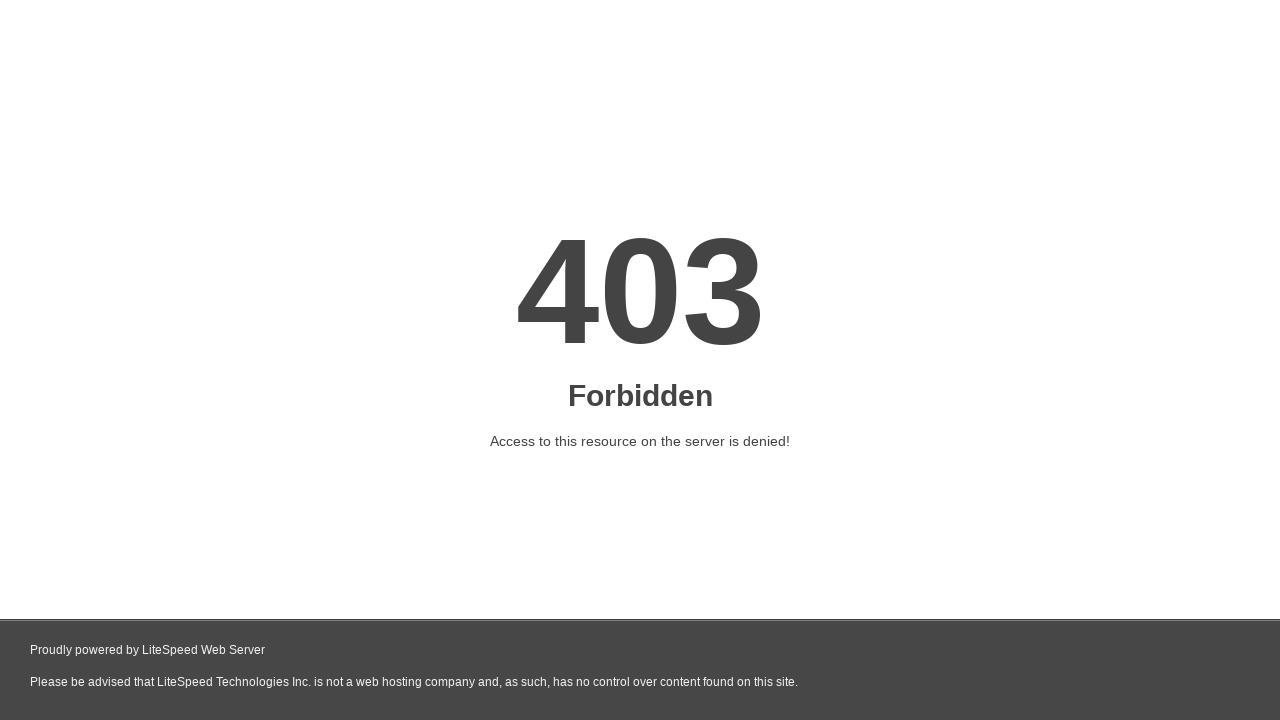

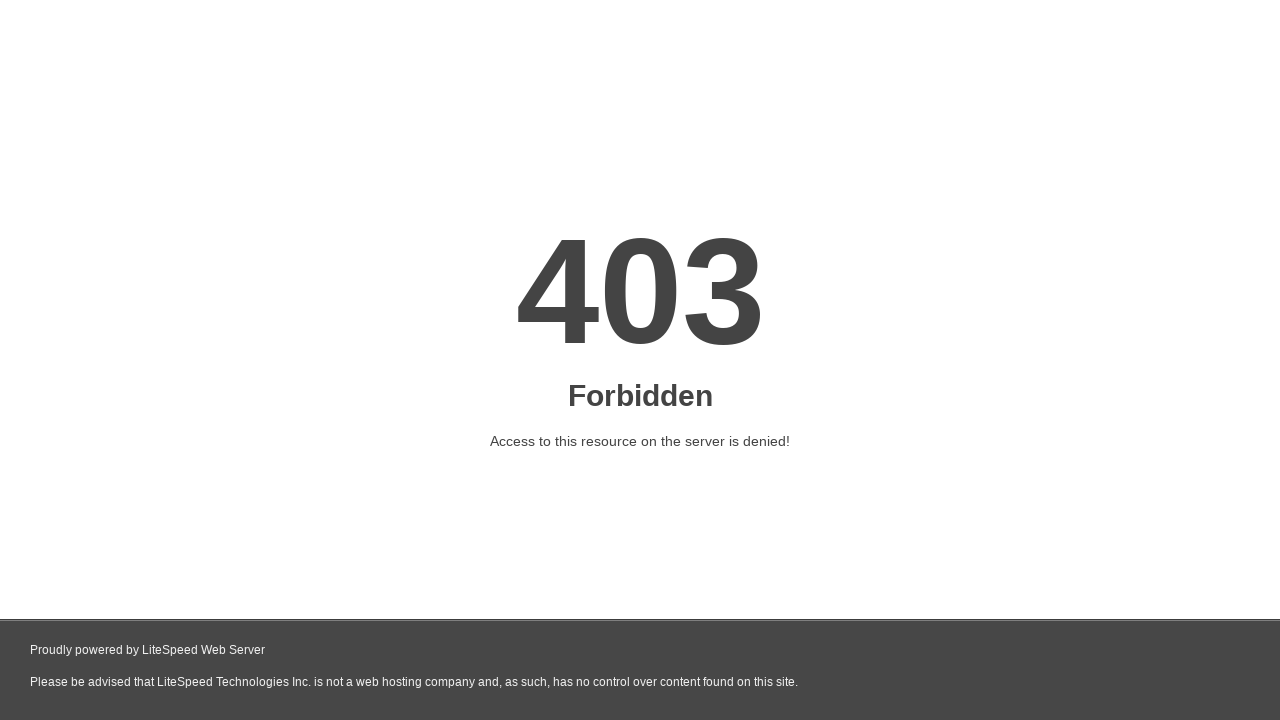